Tests browser window and tab handling by opening multiple new windows/tabs and switching between them to verify content

Starting URL: https://demoqa.com/browser-windows

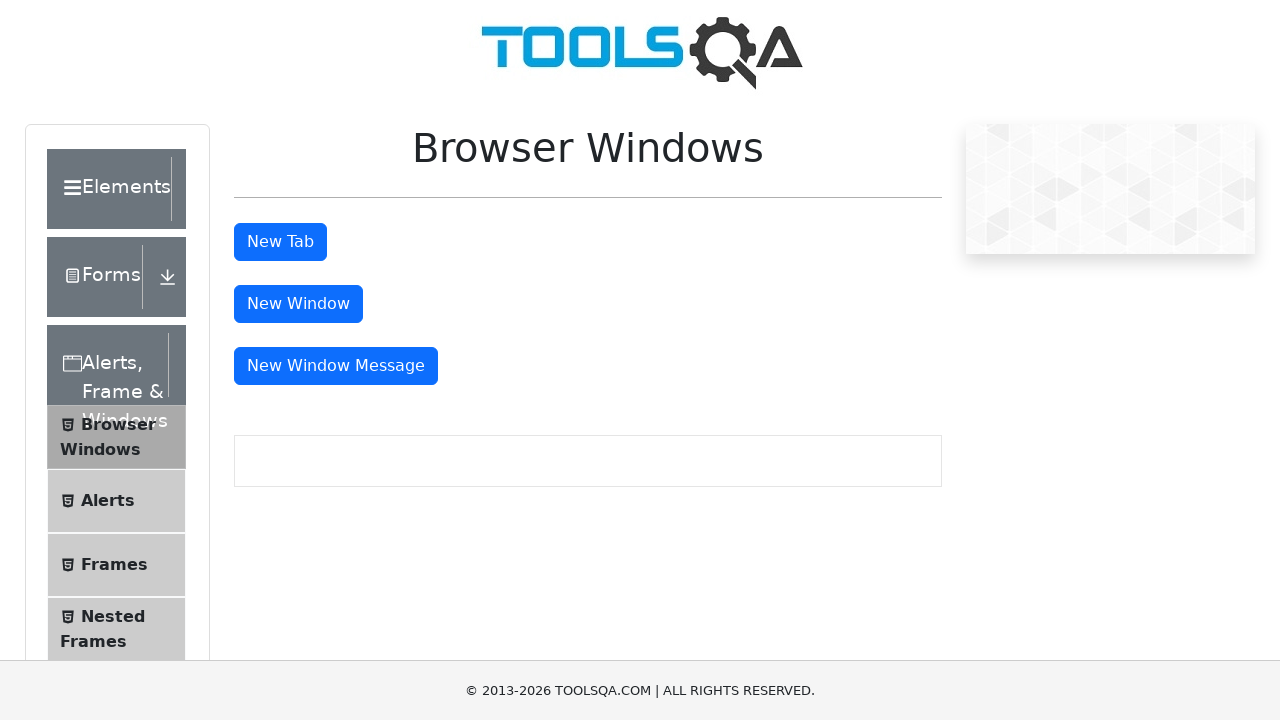

Clicked button to open new tab at (280, 242) on button#tabButton
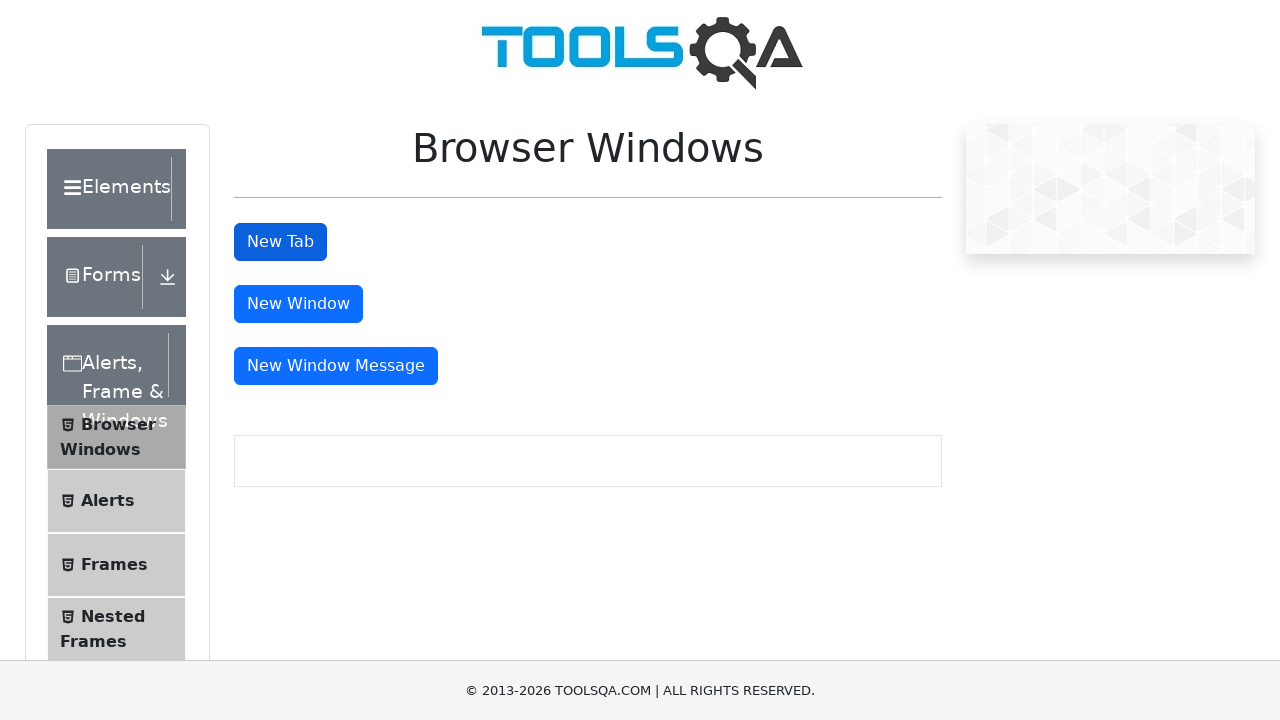

Clicked button to open new window at (298, 304) on button#windowButton
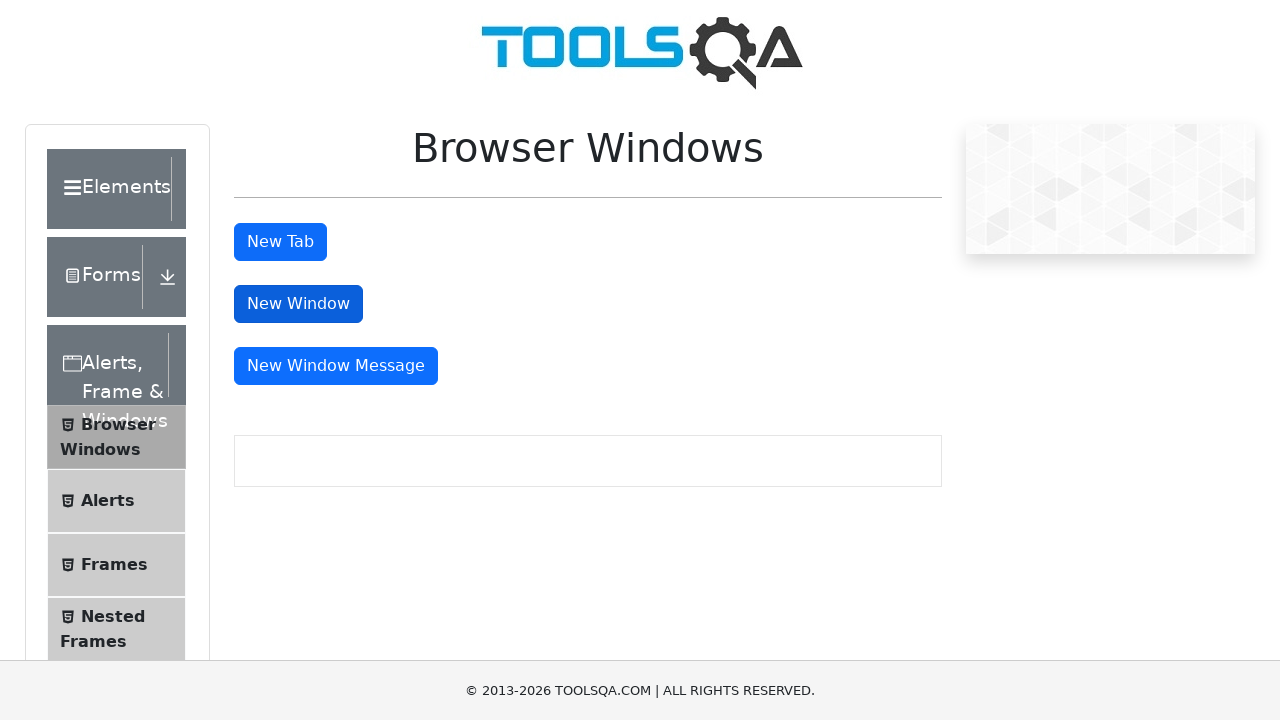

Clicked button to open message window at (336, 366) on button#messageWindowButton
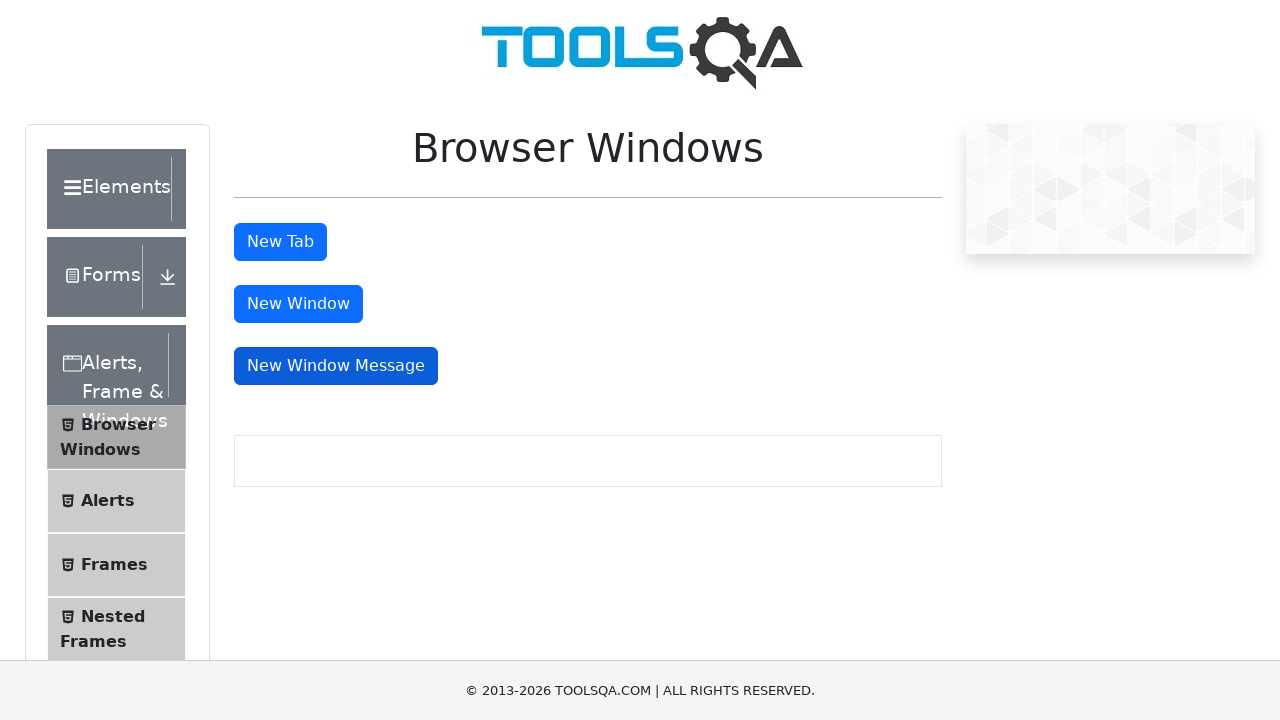

Retrieved all open page contexts
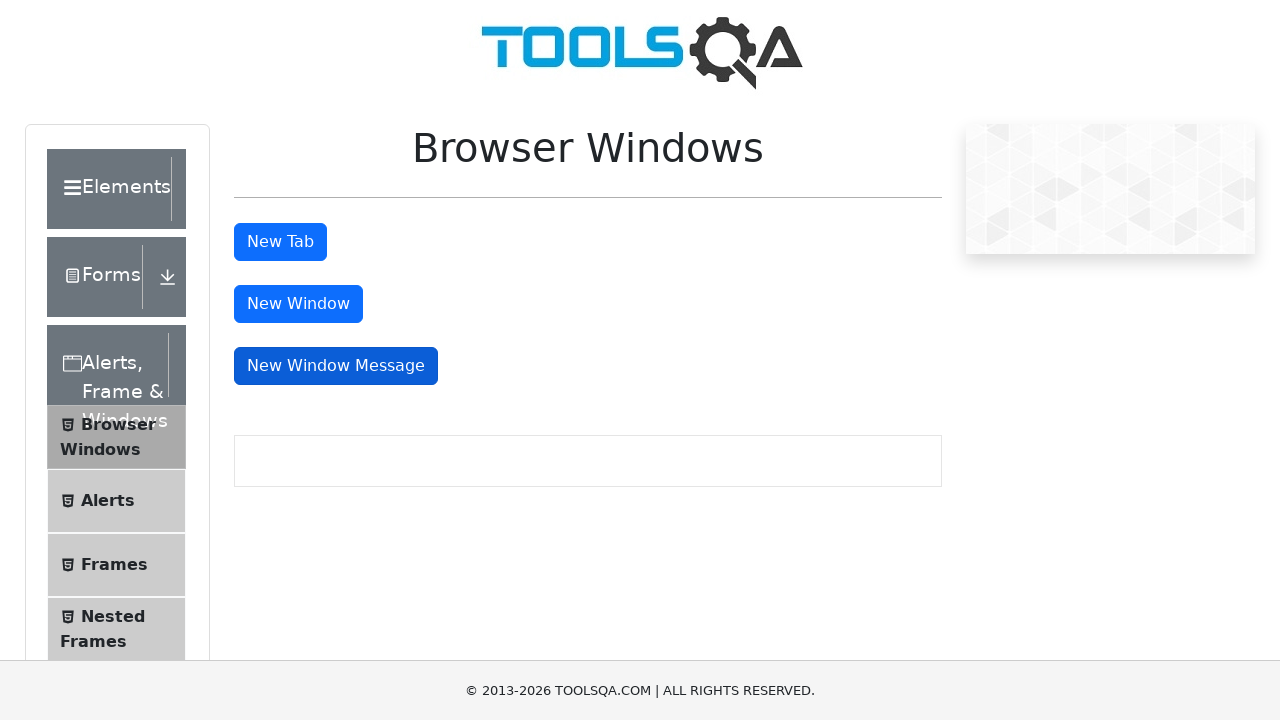

Switched focus to a new window/tab
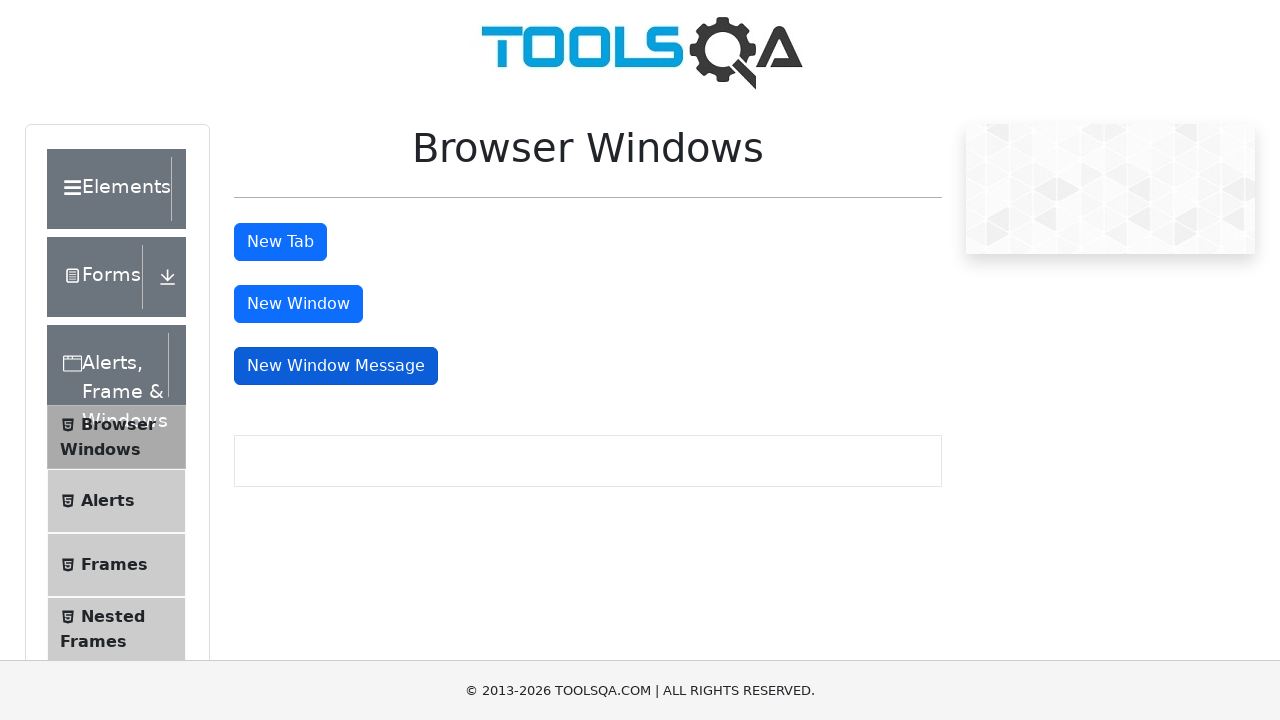

Body element loaded in the focused window/tab
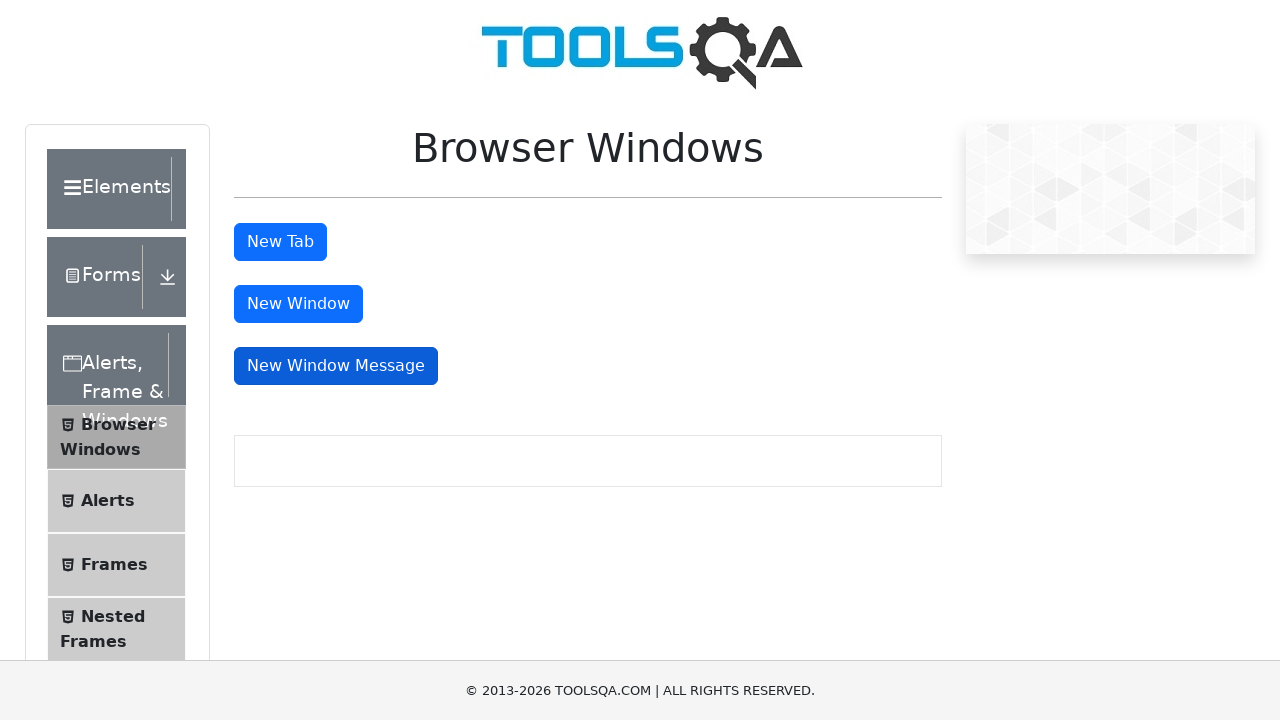

Retrieved text content from page body
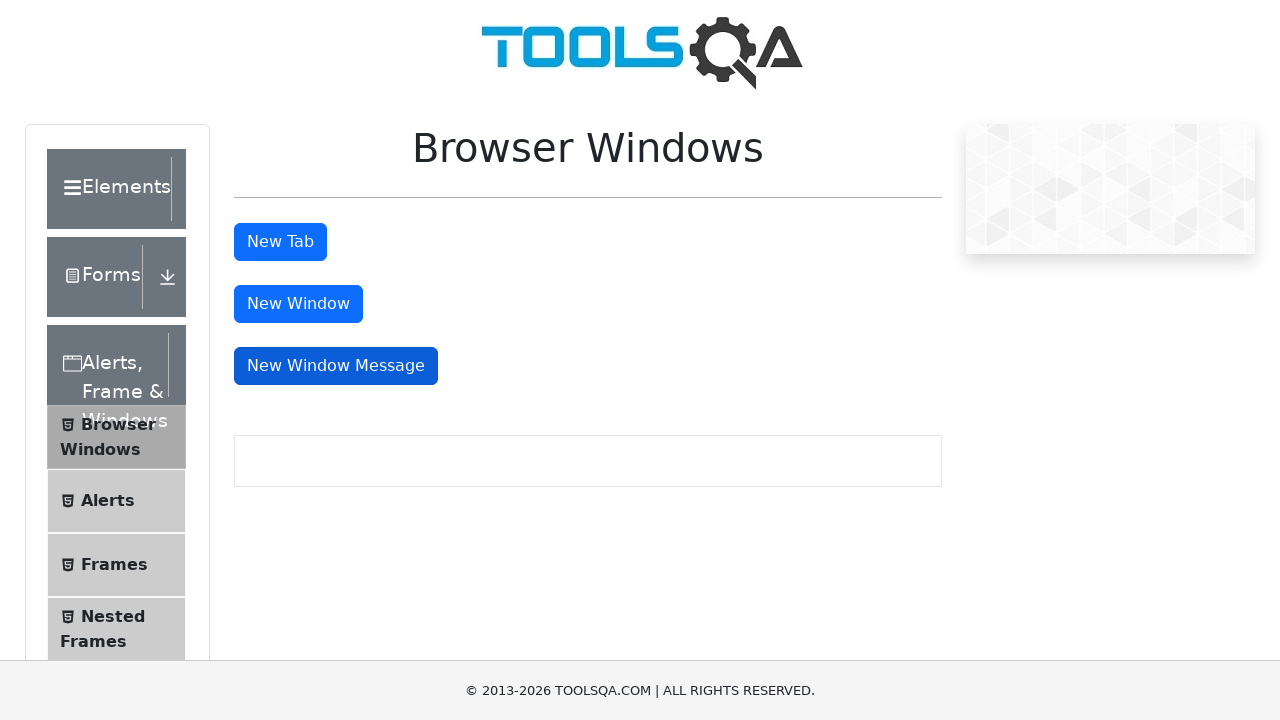

Window/tab has no title
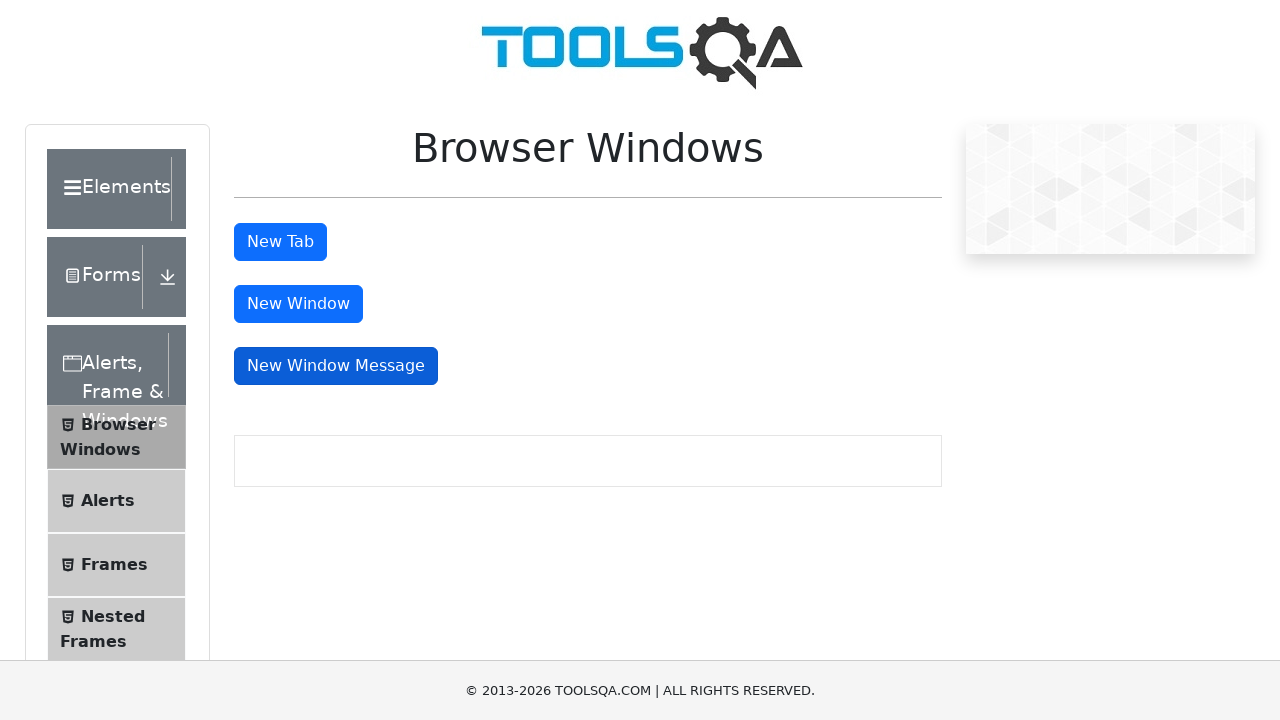

Switched focus to a new window/tab
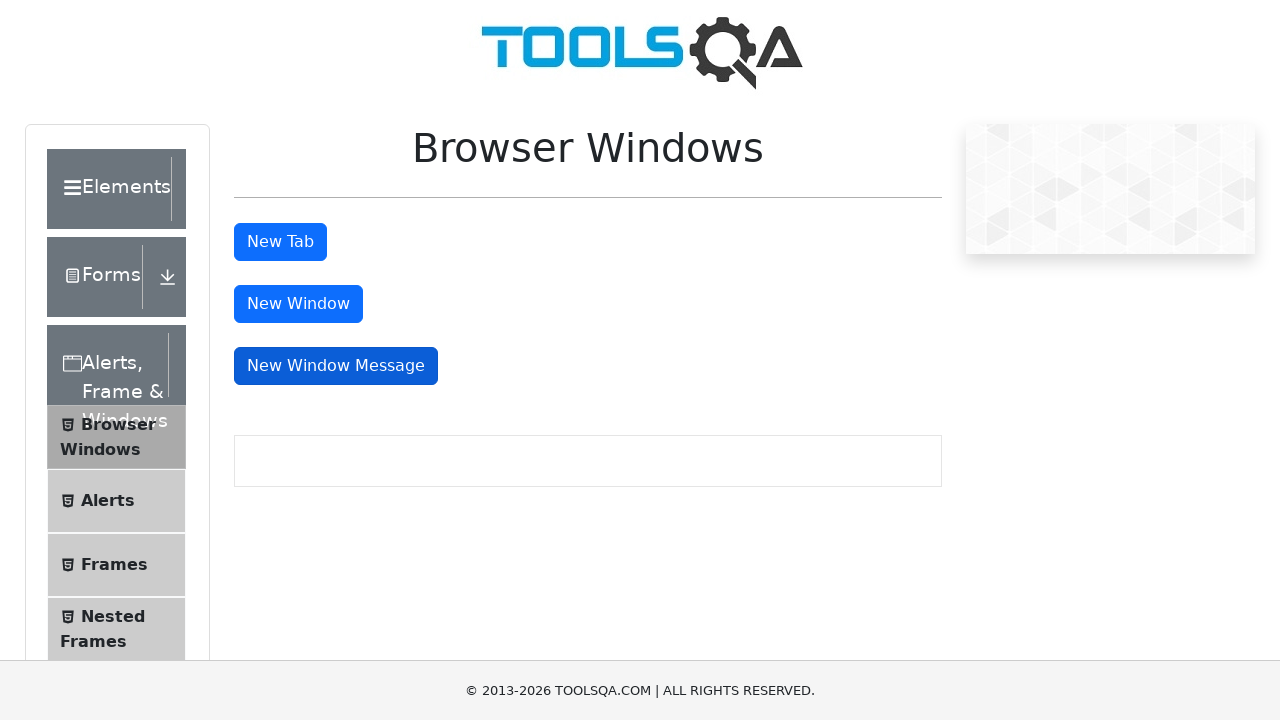

Body element loaded in the focused window/tab
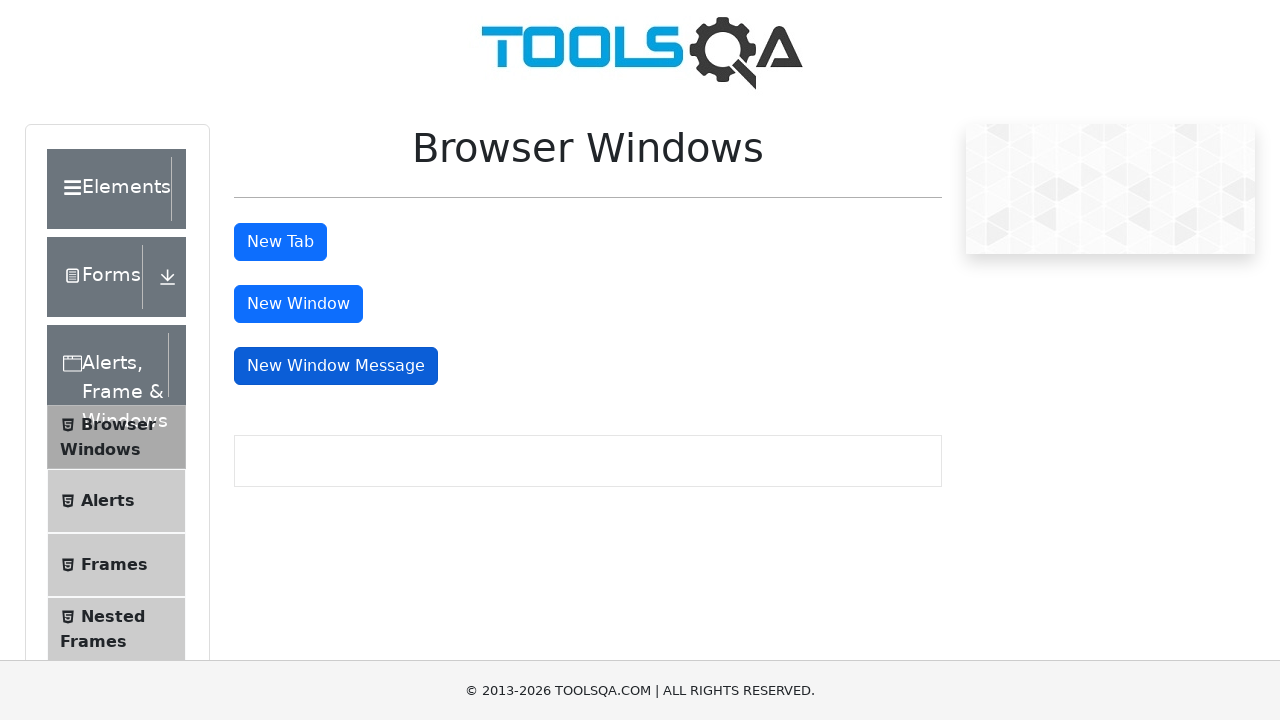

Retrieved text content from page body
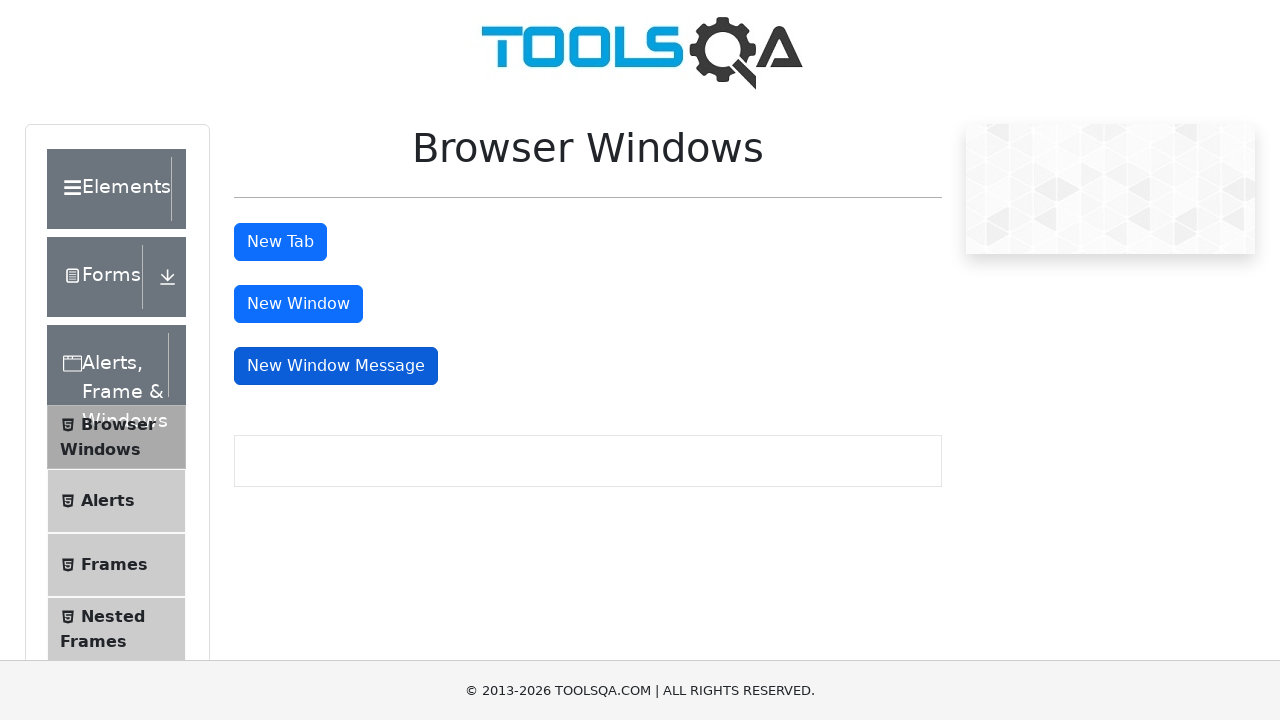

Window/tab has no title
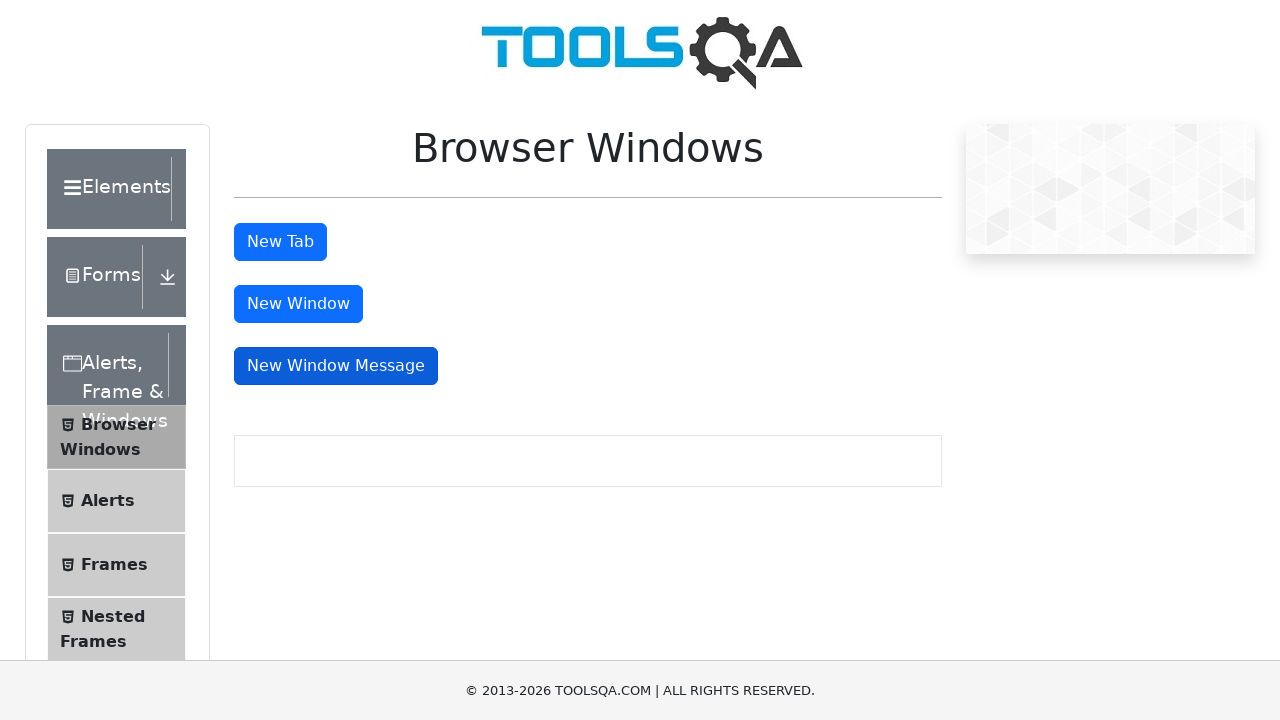

Switched focus to a new window/tab
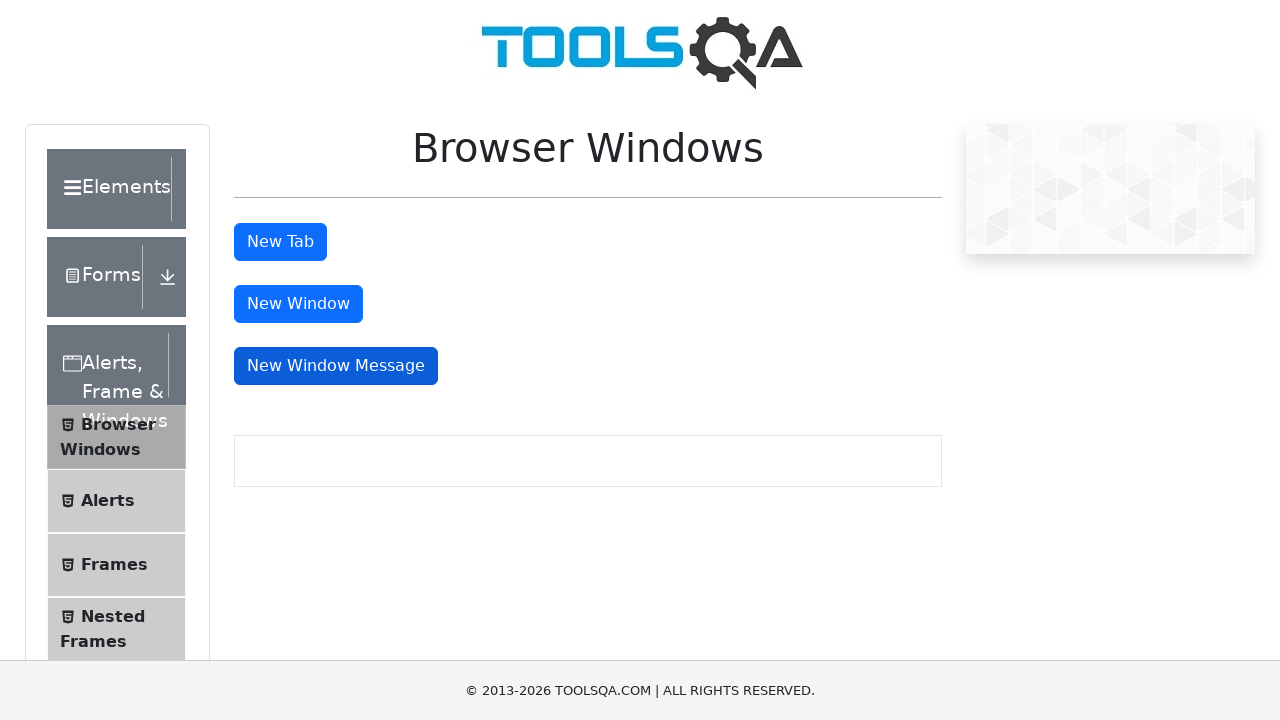

Body element loaded in the focused window/tab
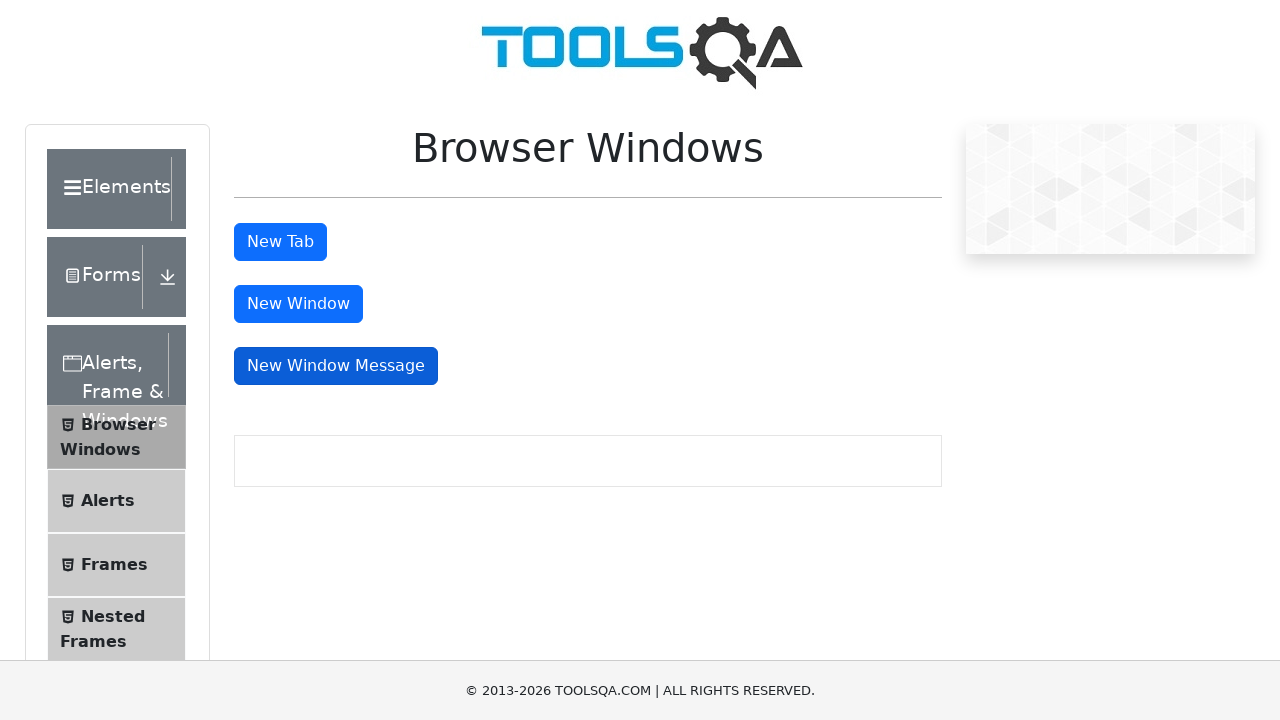

Retrieved text content from page body
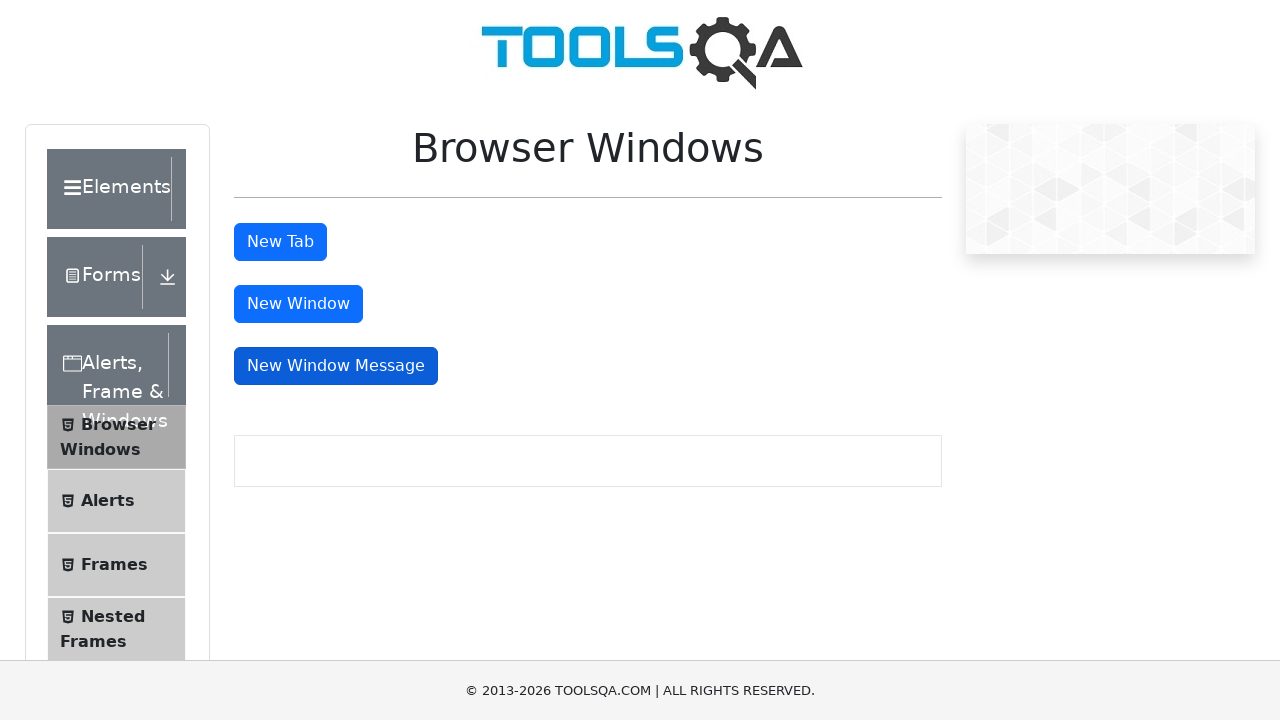

Window/tab has no title
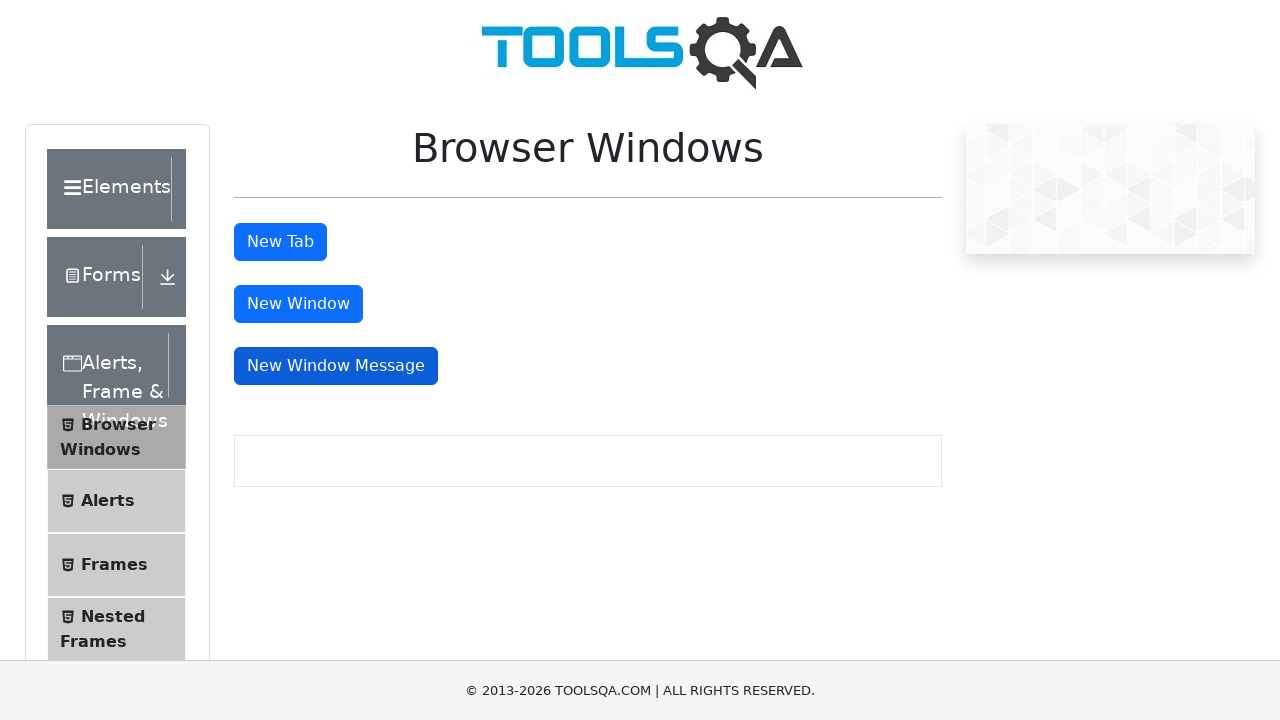

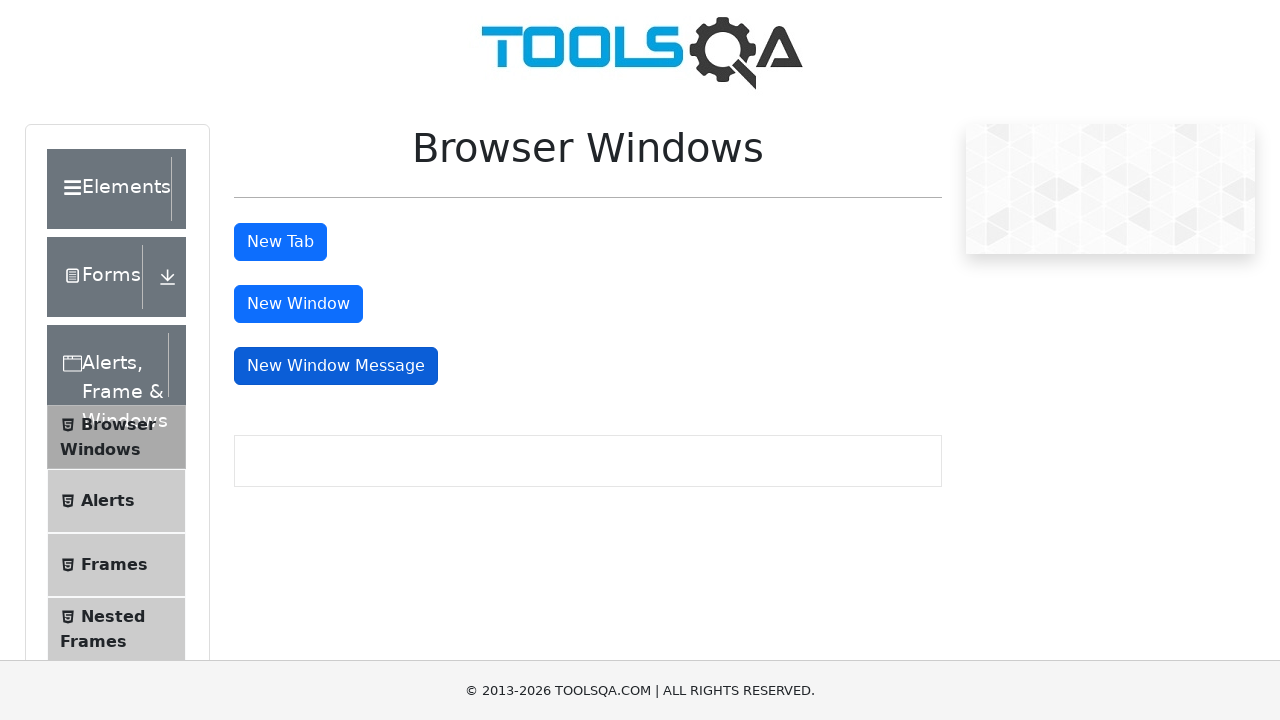